Tests search functionality on a Chilean board game store by typing a search term into the search bar.

Starting URL: https://www.aldeajuegos.cl

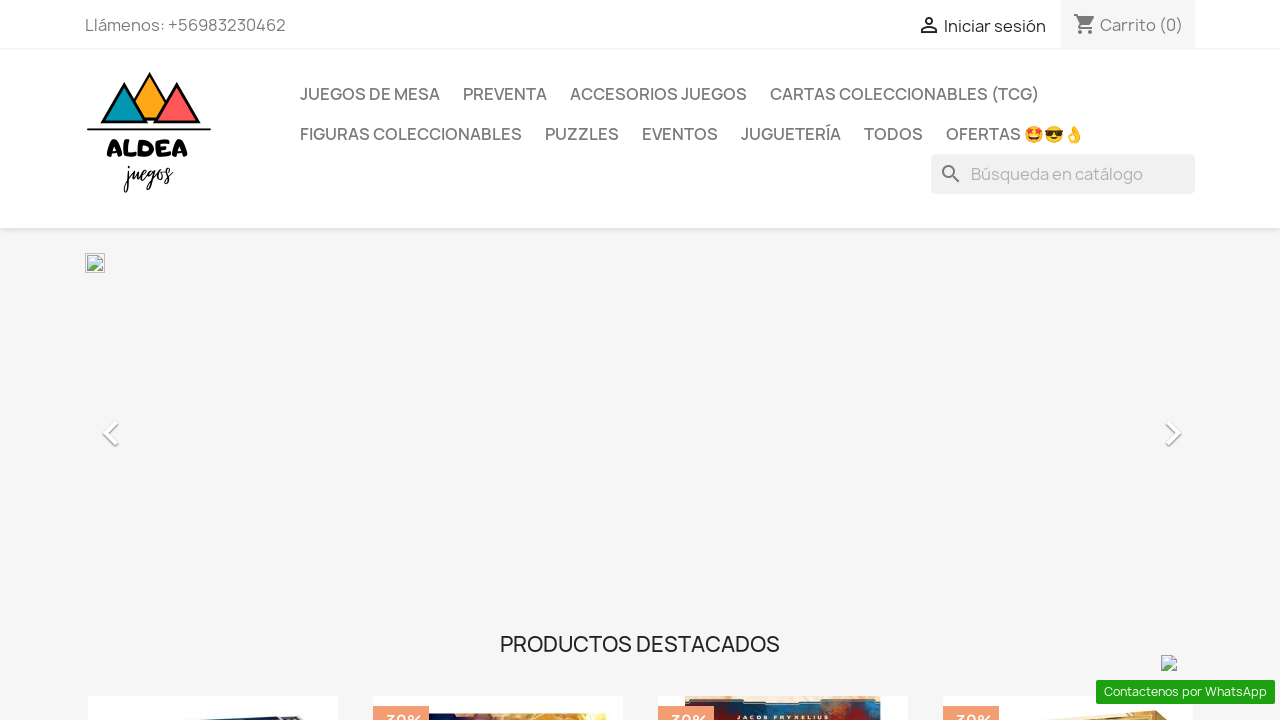

Typed 'Pokemon' into the search bar at aldeajuegos.cl on input[name='s']
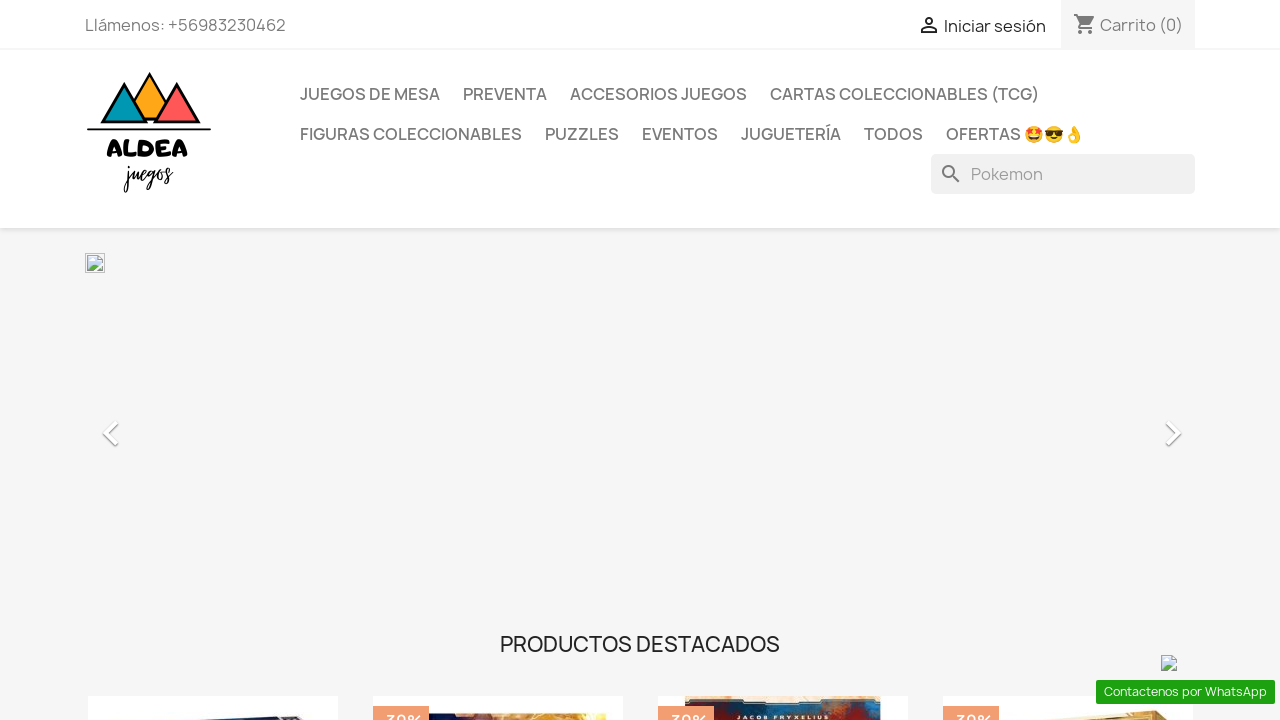

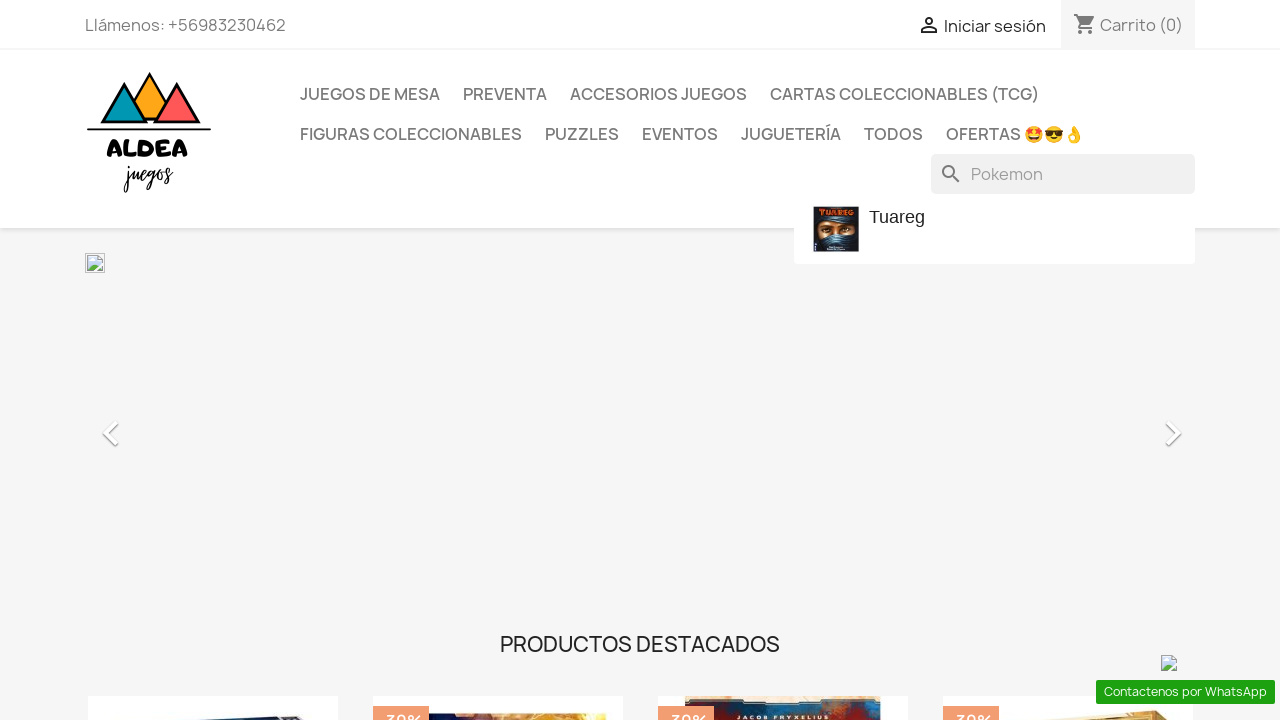